Tests dismissing a JavaScript confirm dialog by clicking a button that triggers a confirm dialog and then canceling it

Starting URL: https://automationfc.github.io/basic-form/index.html

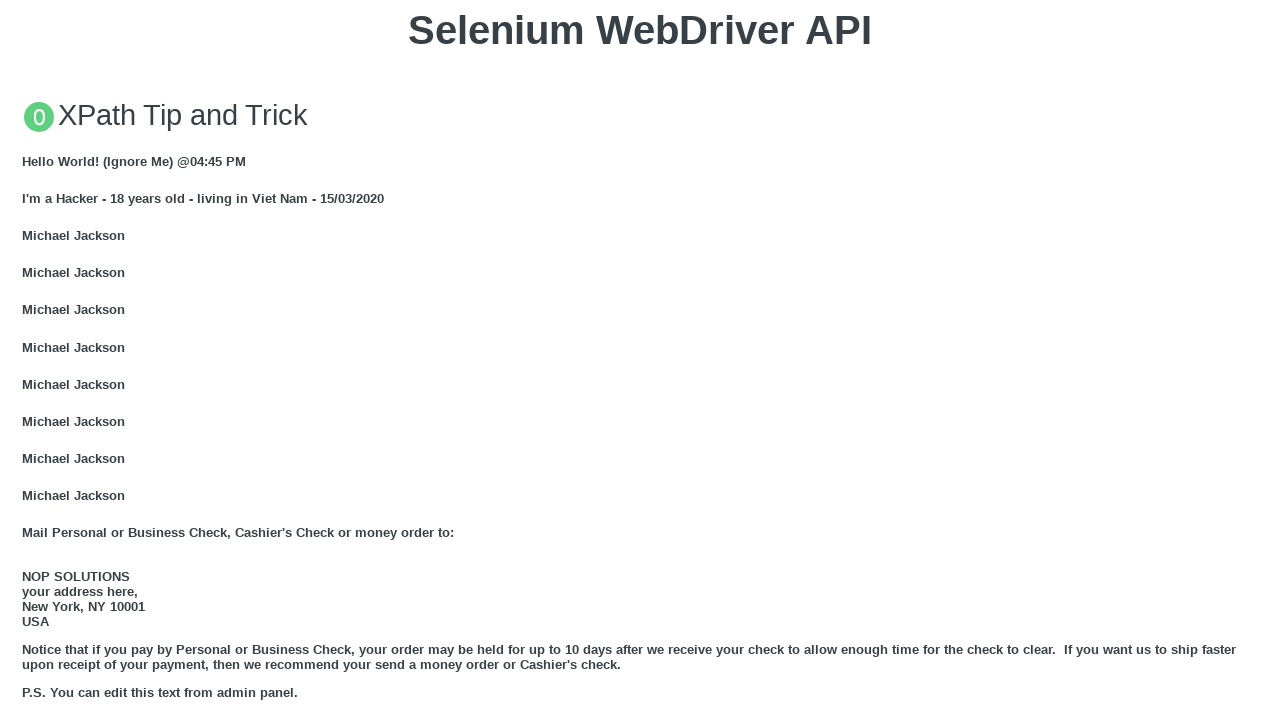

Set up dialog handler to dismiss confirm dialogs
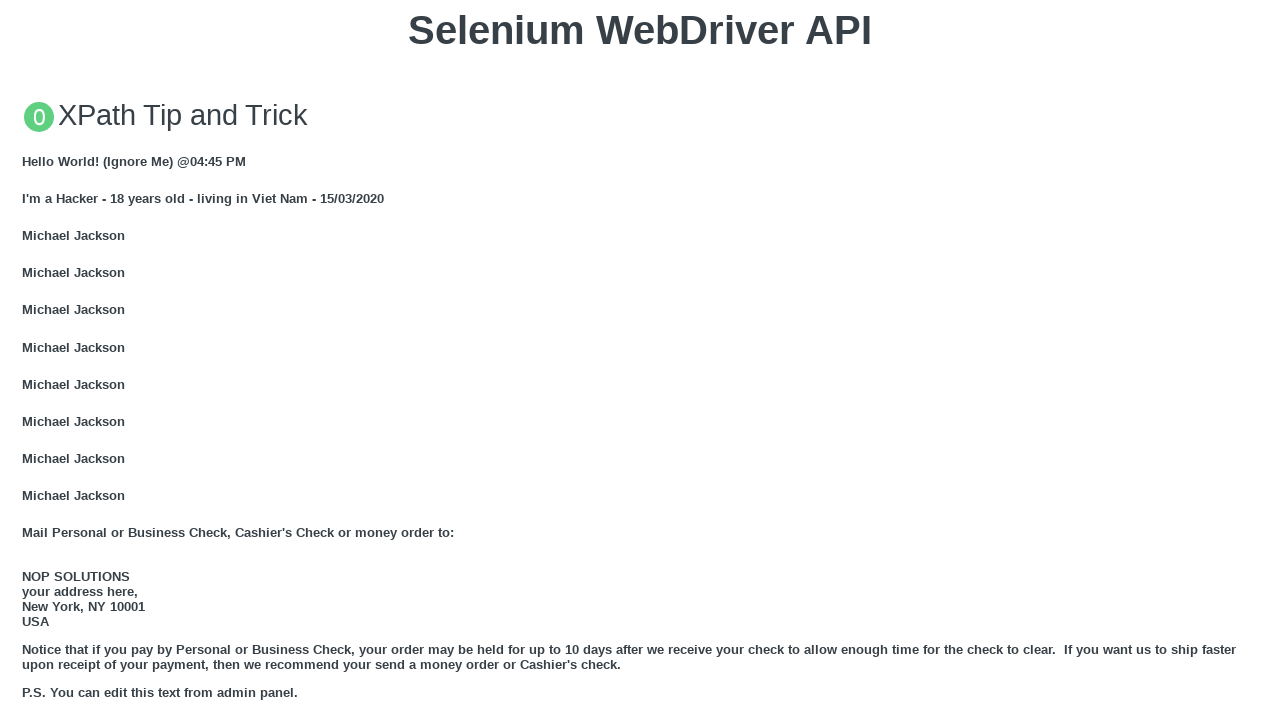

Clicked button to trigger JavaScript confirm dialog at (640, 360) on xpath=//button[normalize-space()='Click for JS Confirm']
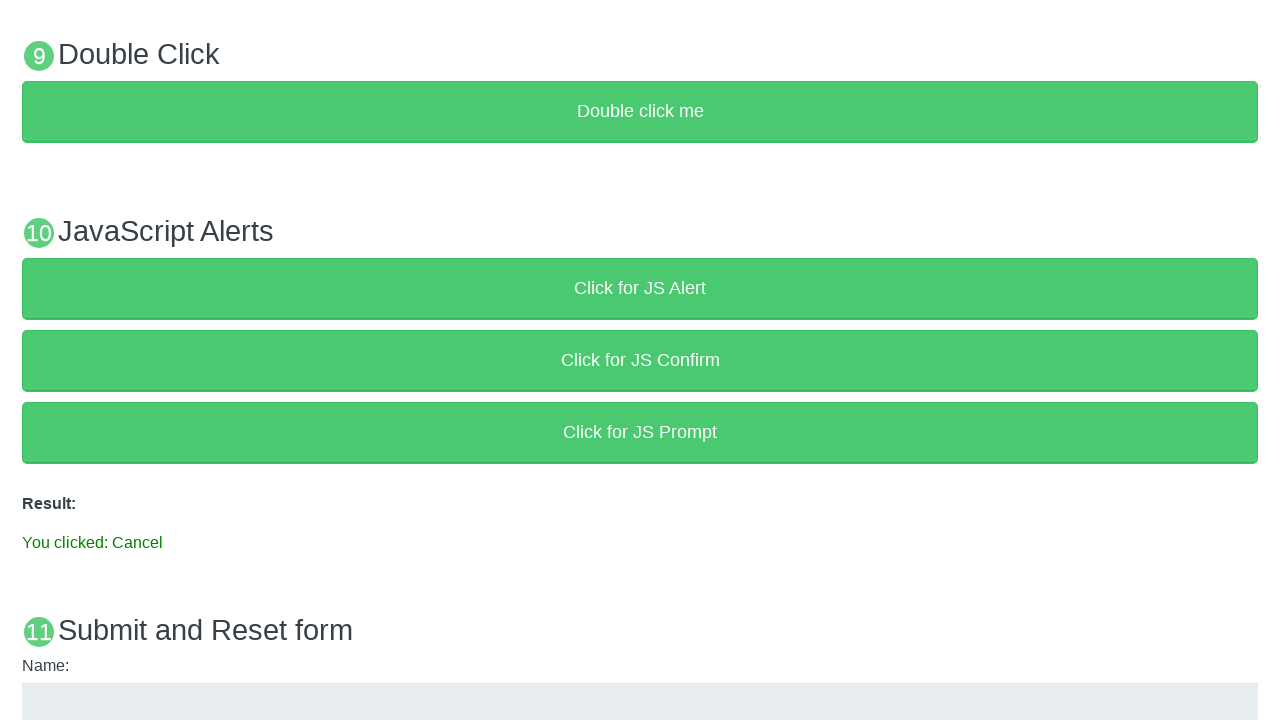

Verified result text shows 'You clicked: Cancel' confirming dialog was dismissed
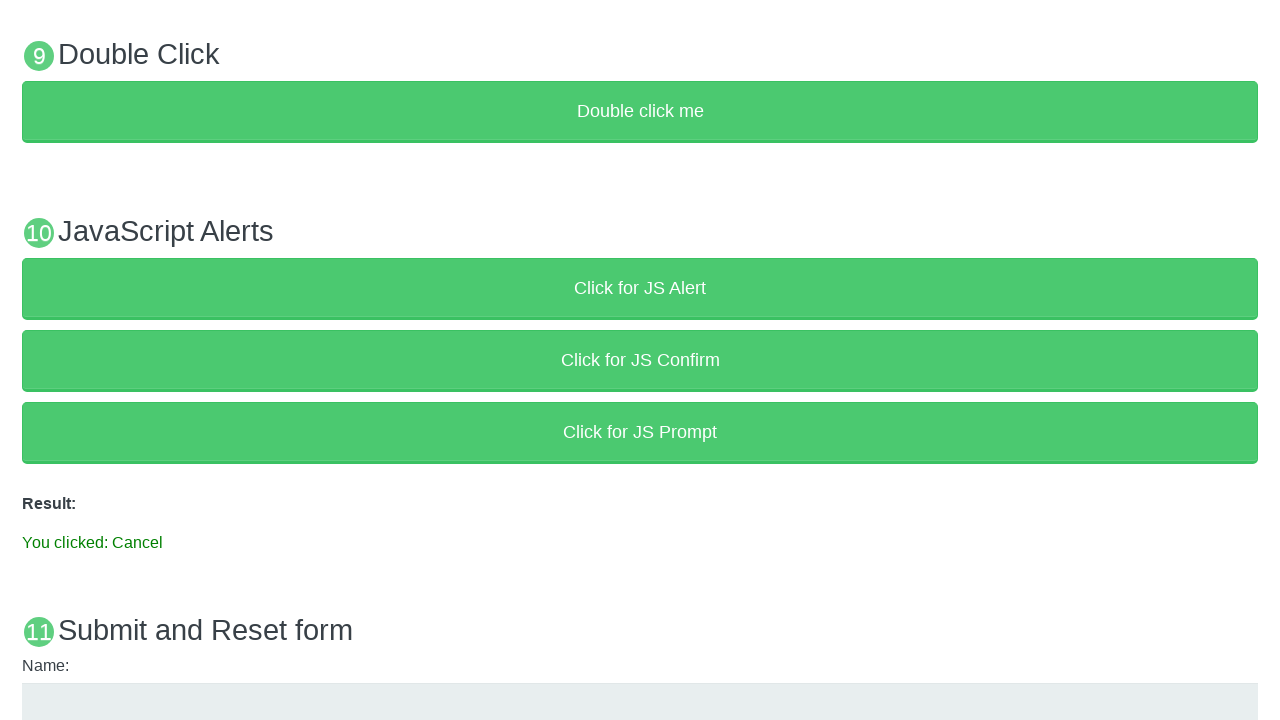

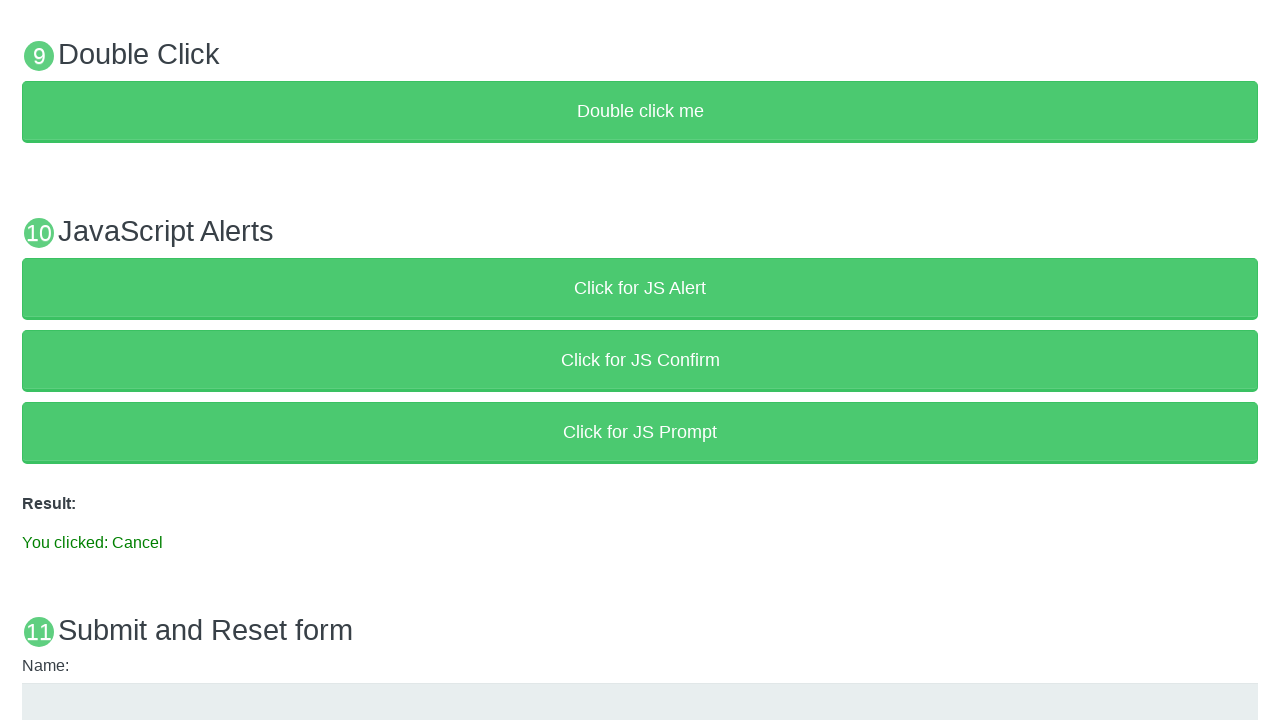